Opens TradeMe website, enters "IT jobs" in the search bar, and presses Enter to execute the search

Starting URL: https://www.trademe.co.nz/a/

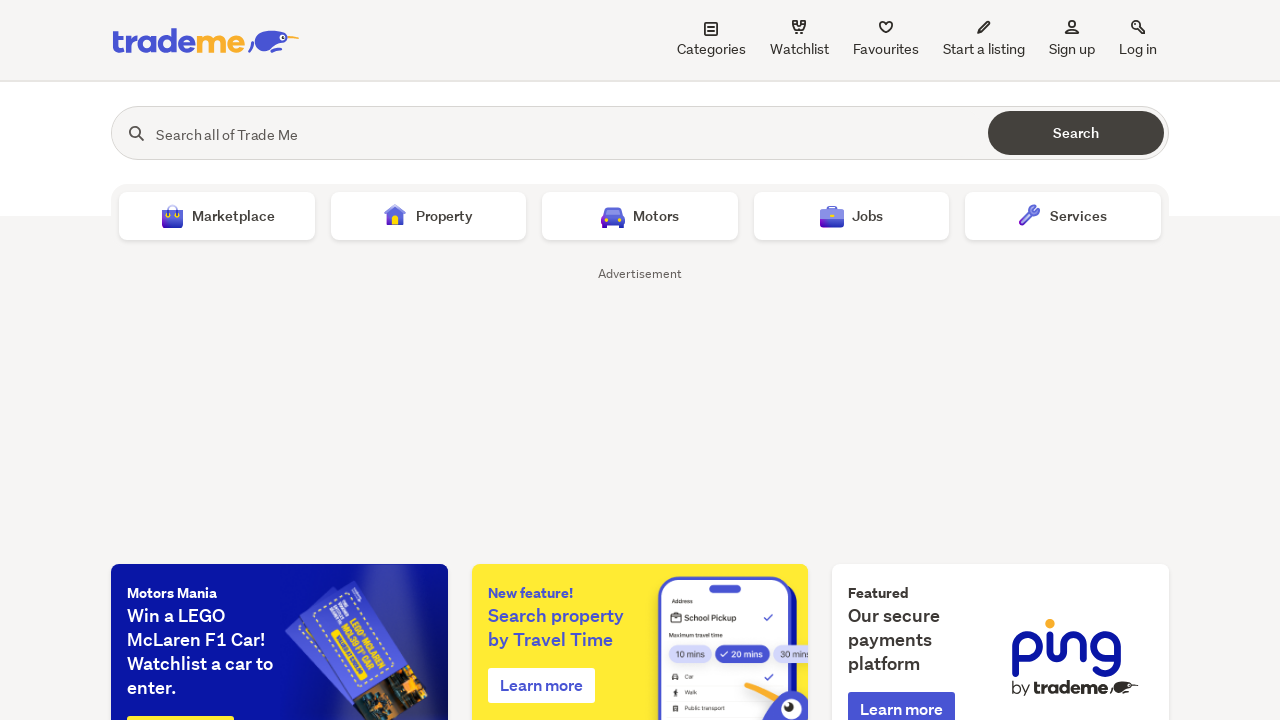

Filled search bar with 'IT jobs' on input[type='search'], input[name='search'], input[placeholder*='Search']
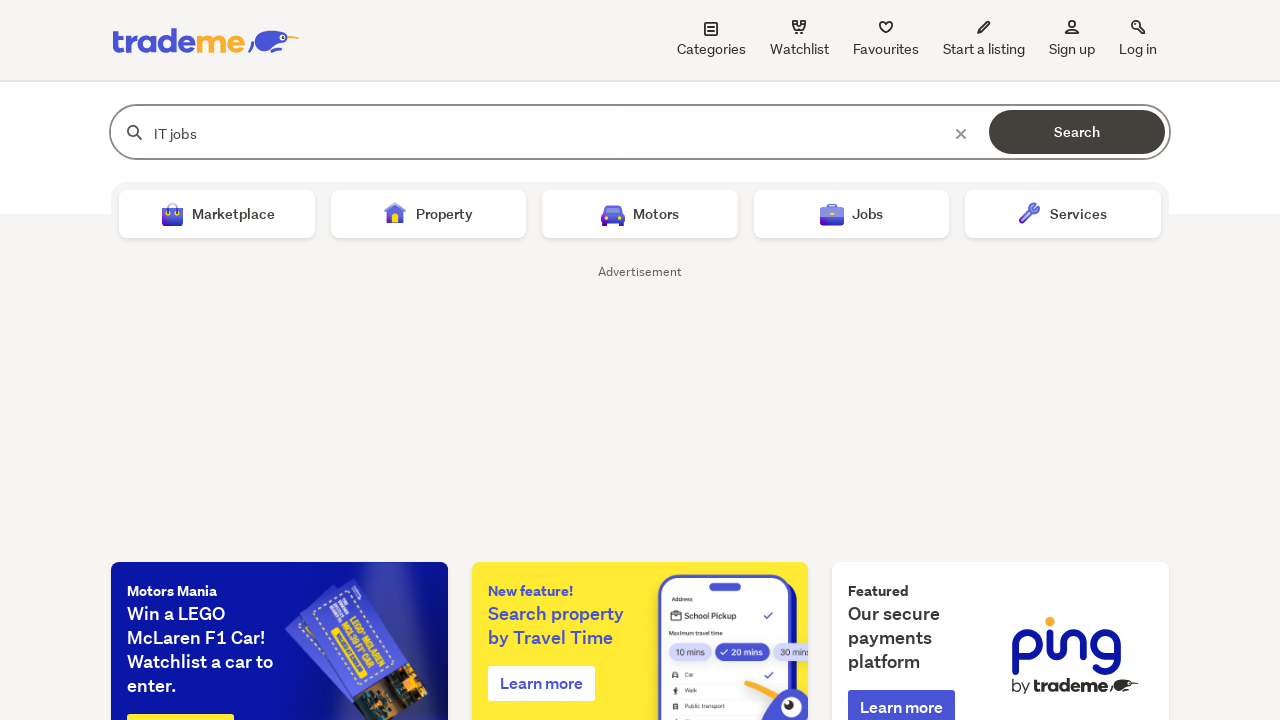

Pressed Enter to execute the search on input[type='search'], input[name='search'], input[placeholder*='Search']
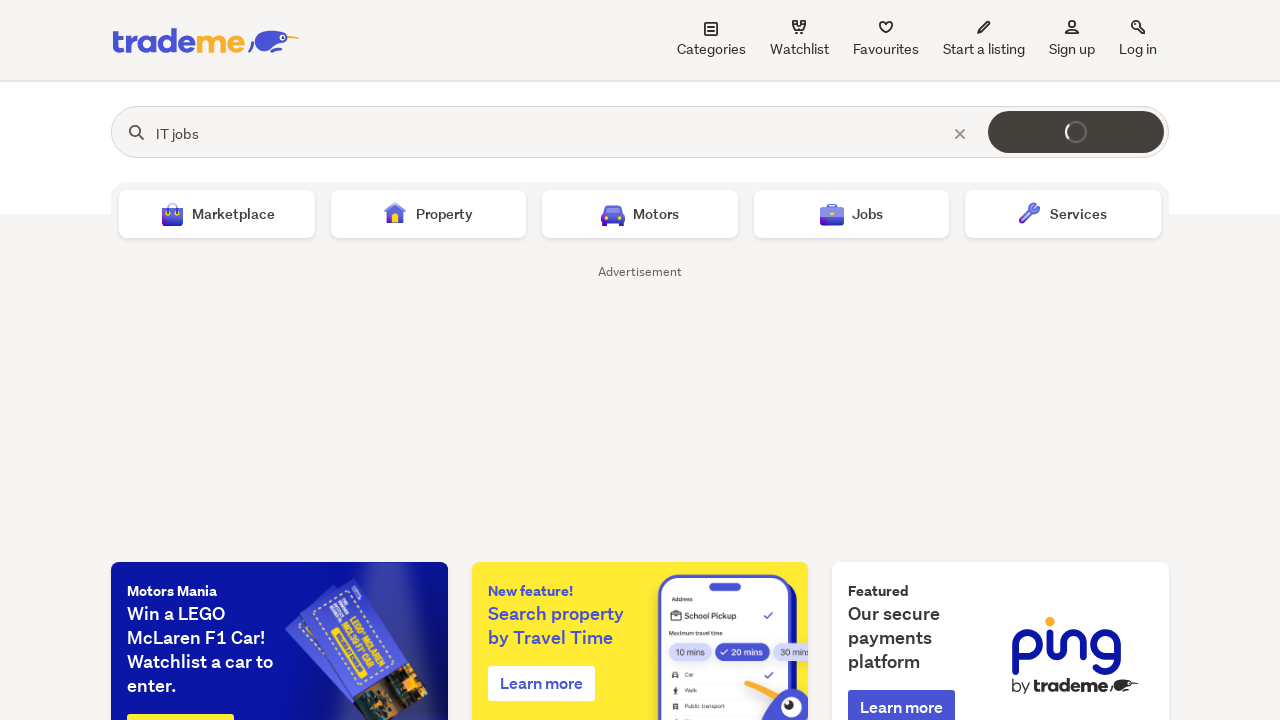

Search results loaded and page became idle
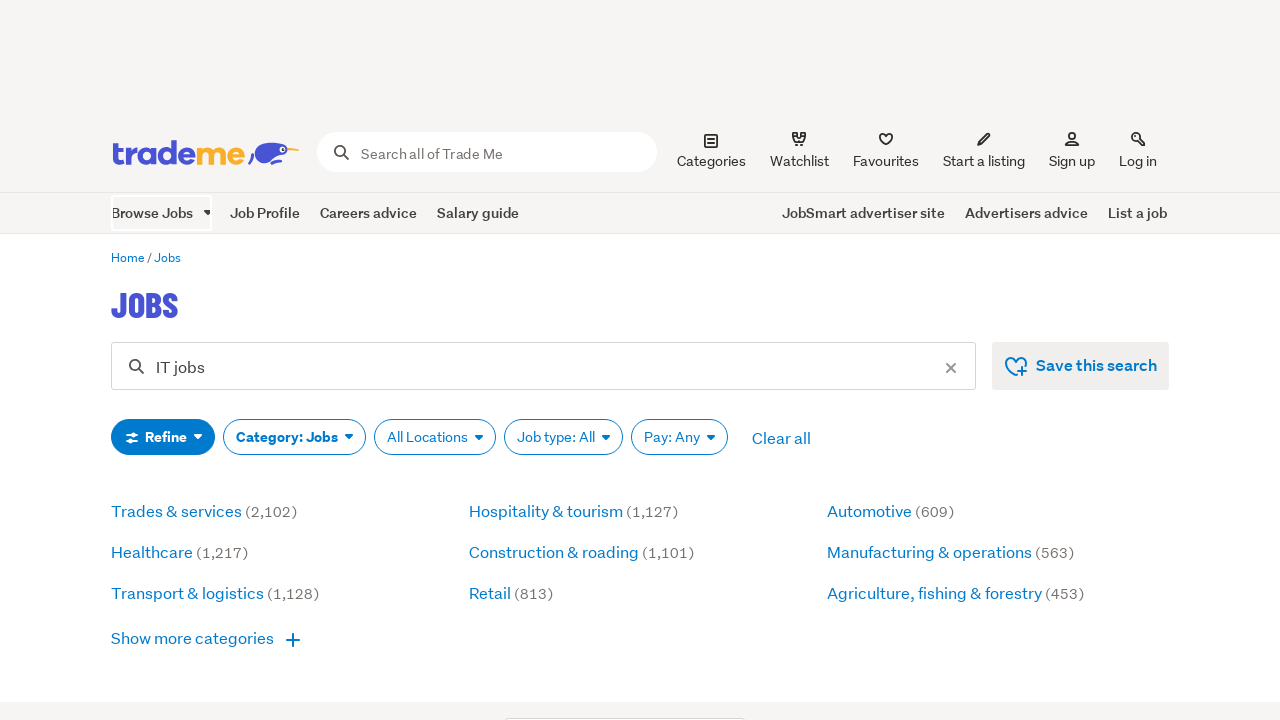

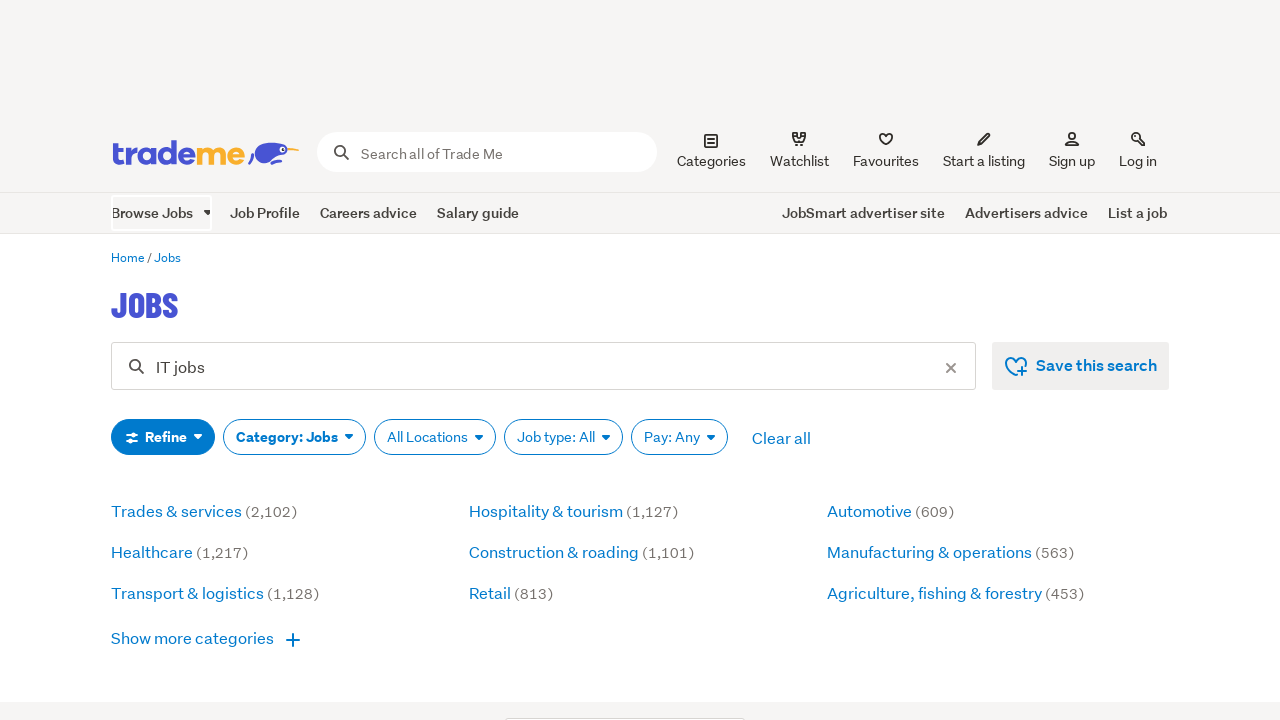